Searches for trains between two stations on the Erail website by entering station codes and disabling date selection

Starting URL: https://erail.in/

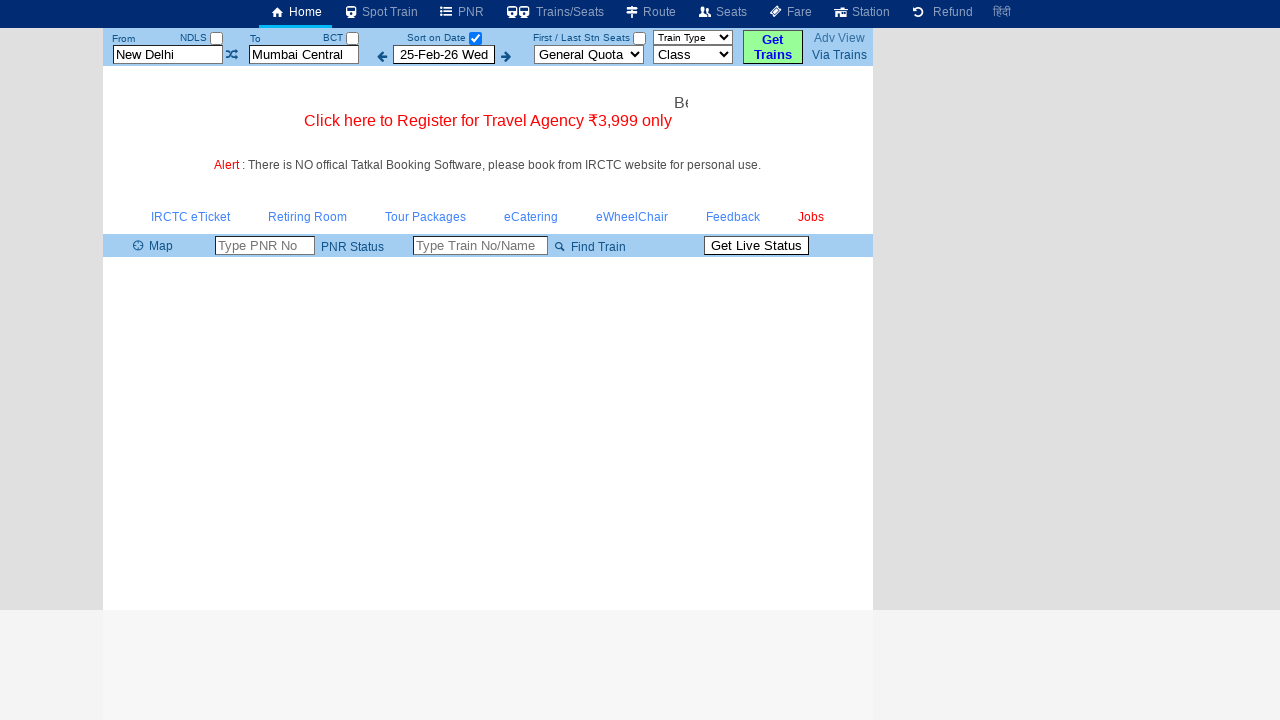

Cleared departure station field on #txtStationFrom
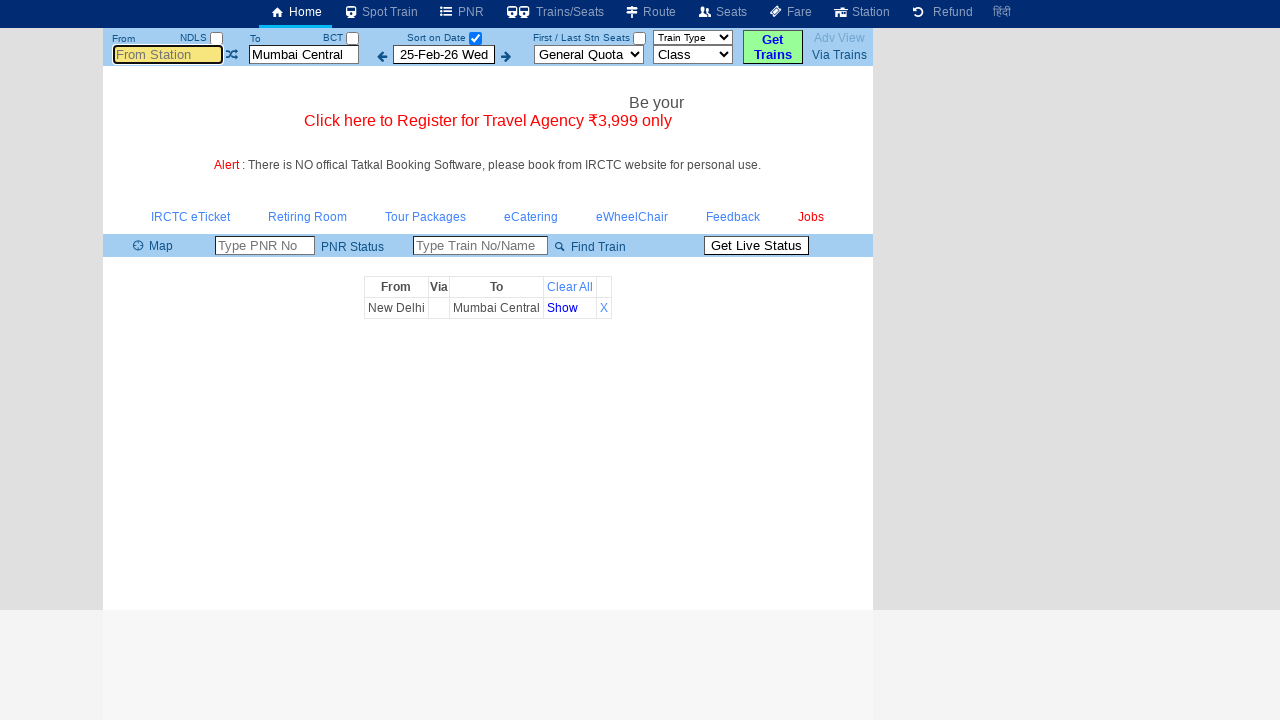

Entered 'MAS' as departure station code on #txtStationFrom
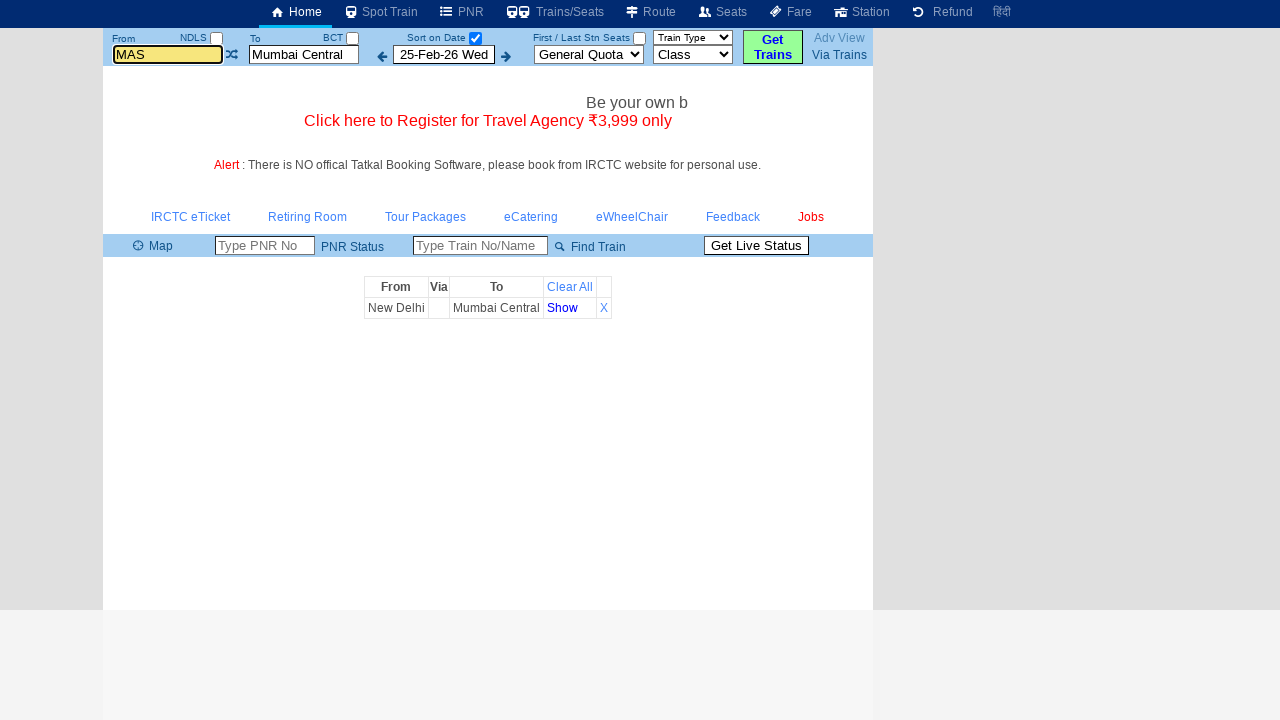

Pressed Enter to confirm departure station on #txtStationFrom
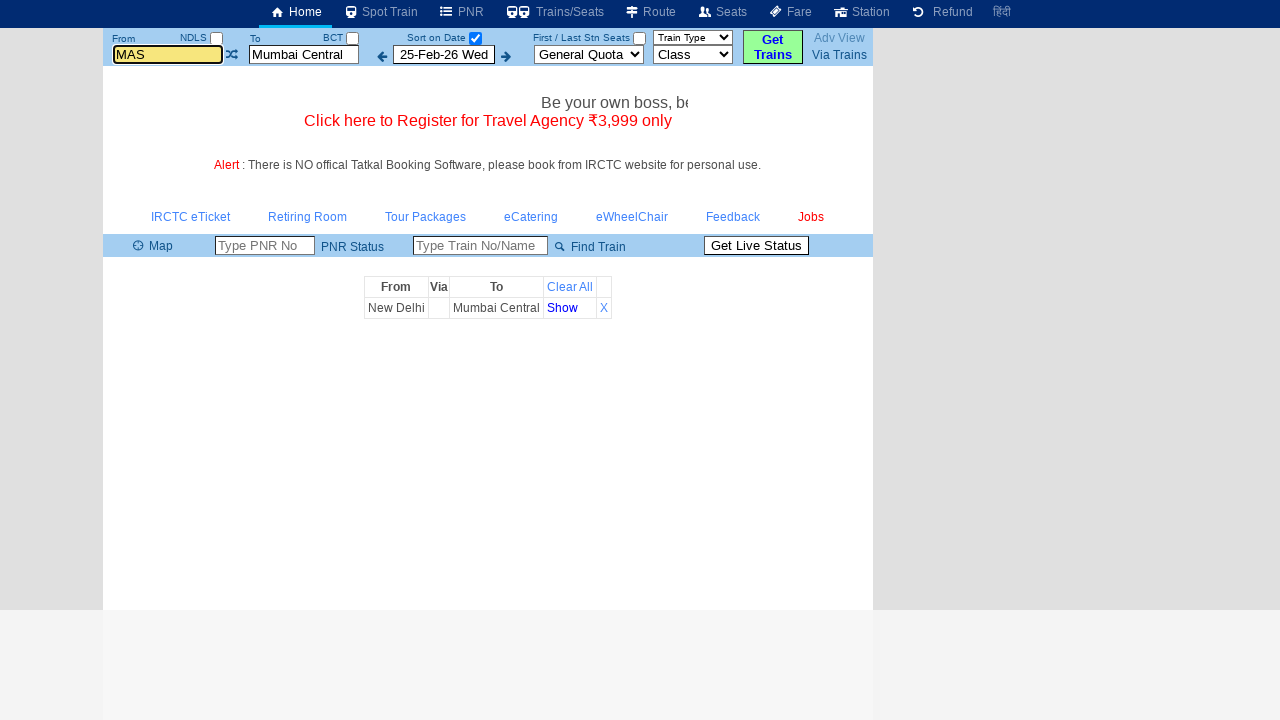

Cleared destination station field on #txtStationTo
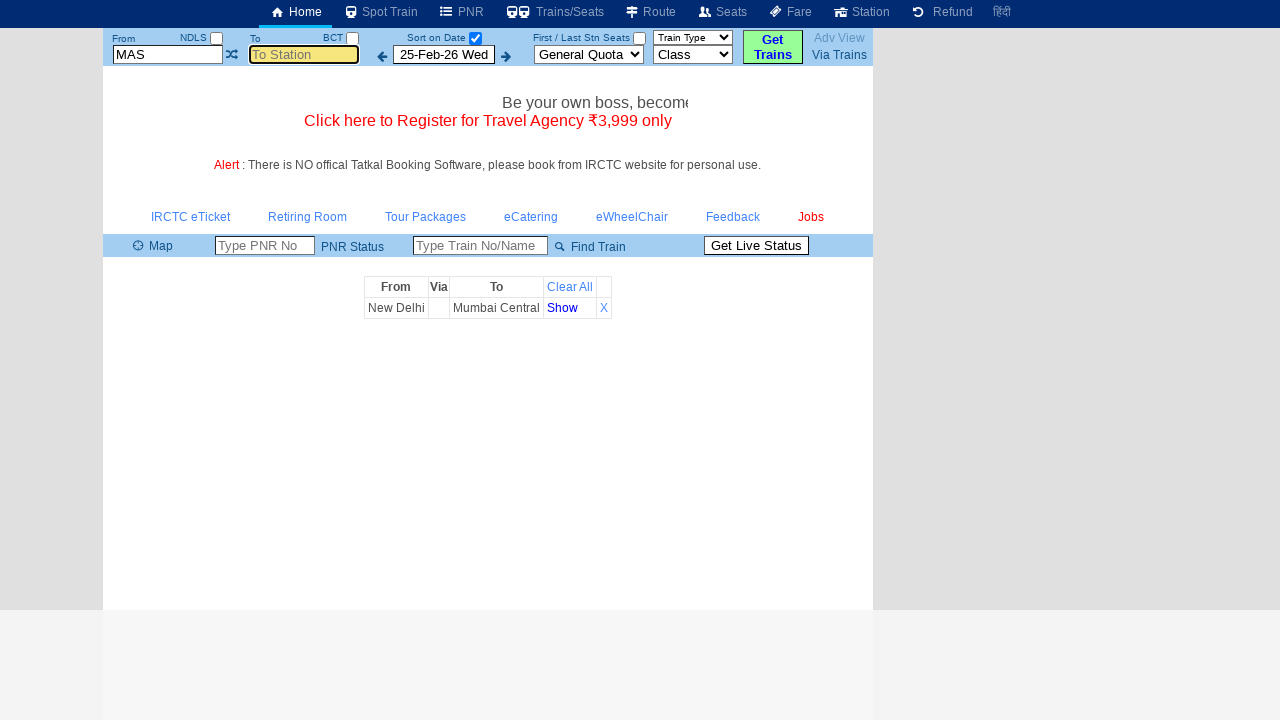

Entered 'MDU' as destination station code on #txtStationTo
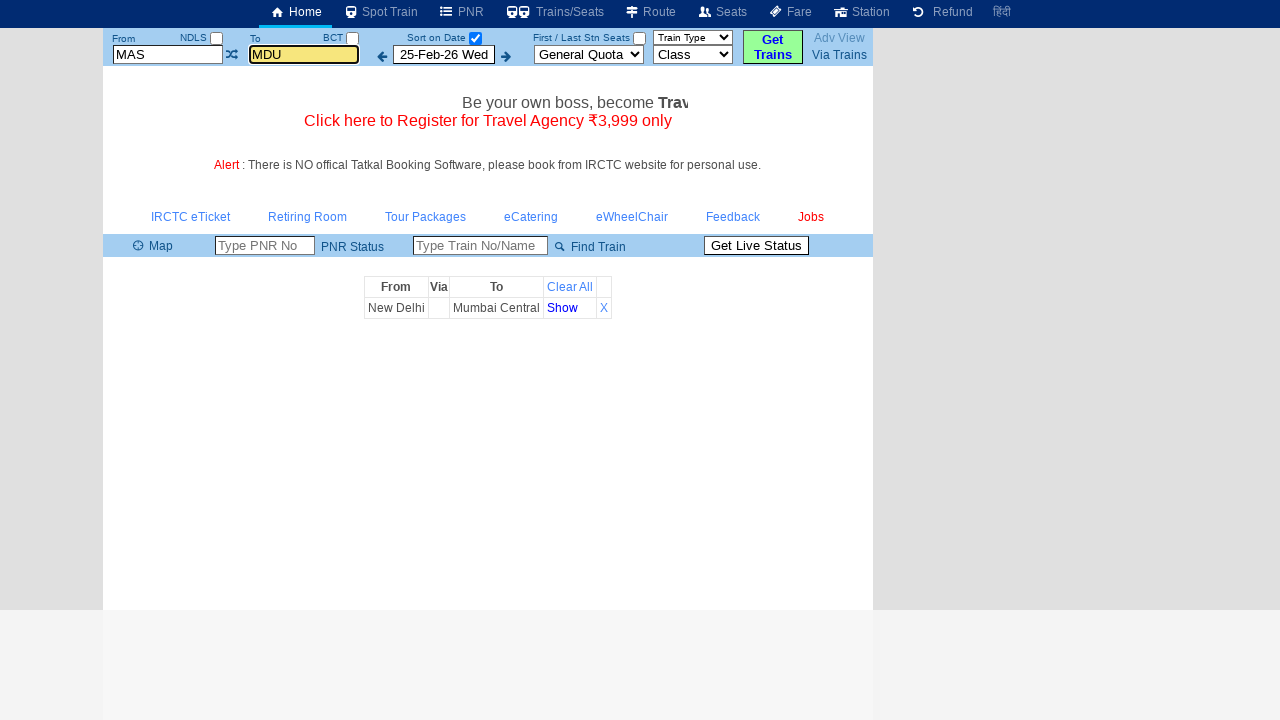

Pressed Enter to confirm destination station on #txtStationTo
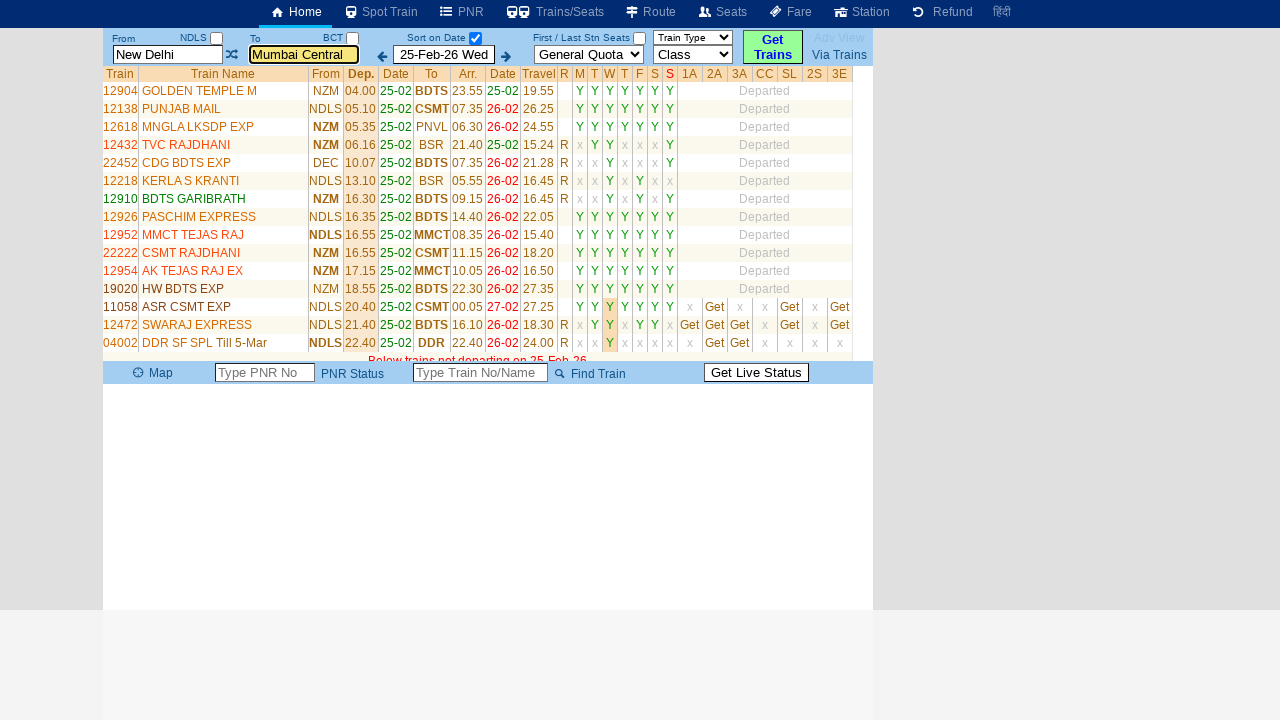

Unchecked 'Sort on Date' checkbox to display all trains at (475, 38) on #chkSelectDateOnly
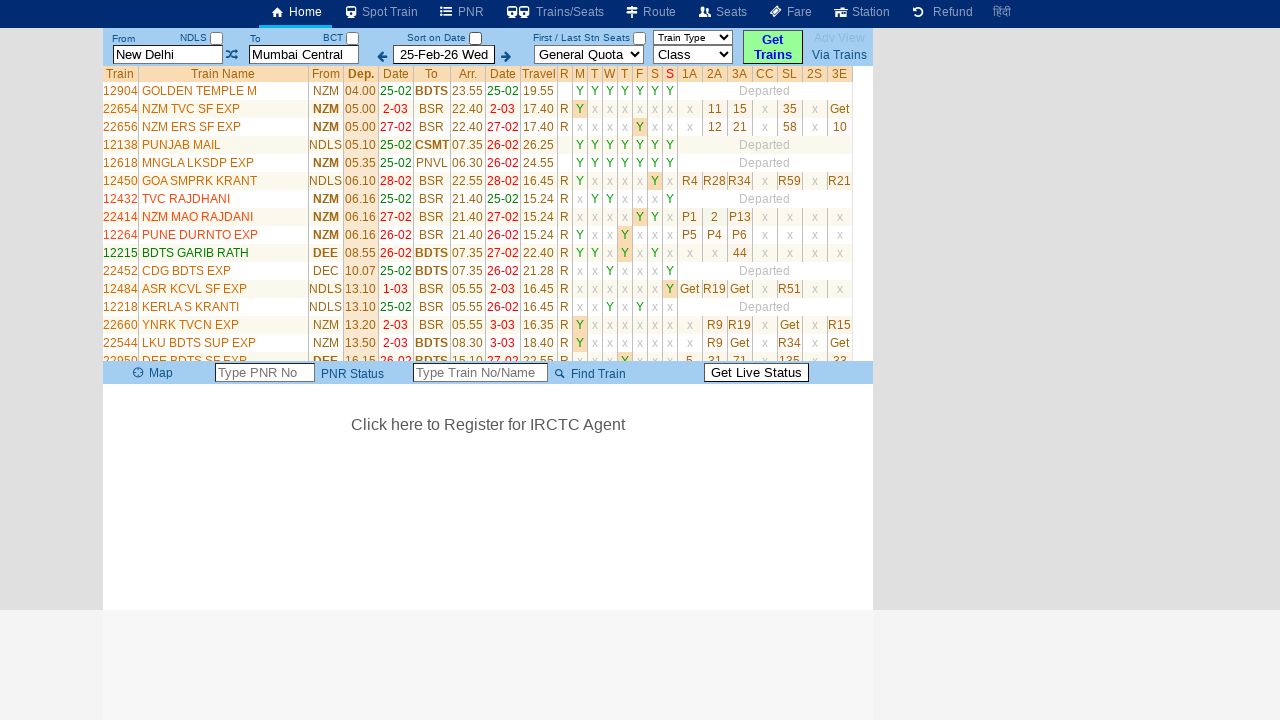

Train list loaded successfully
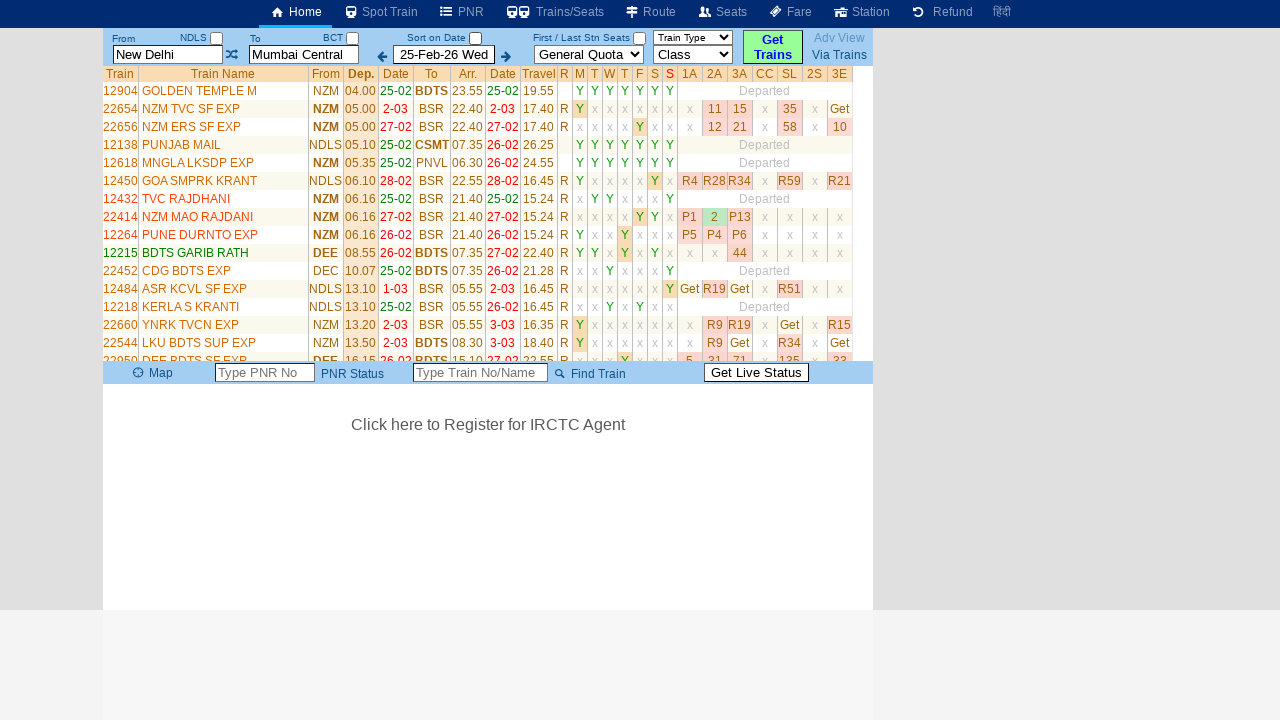

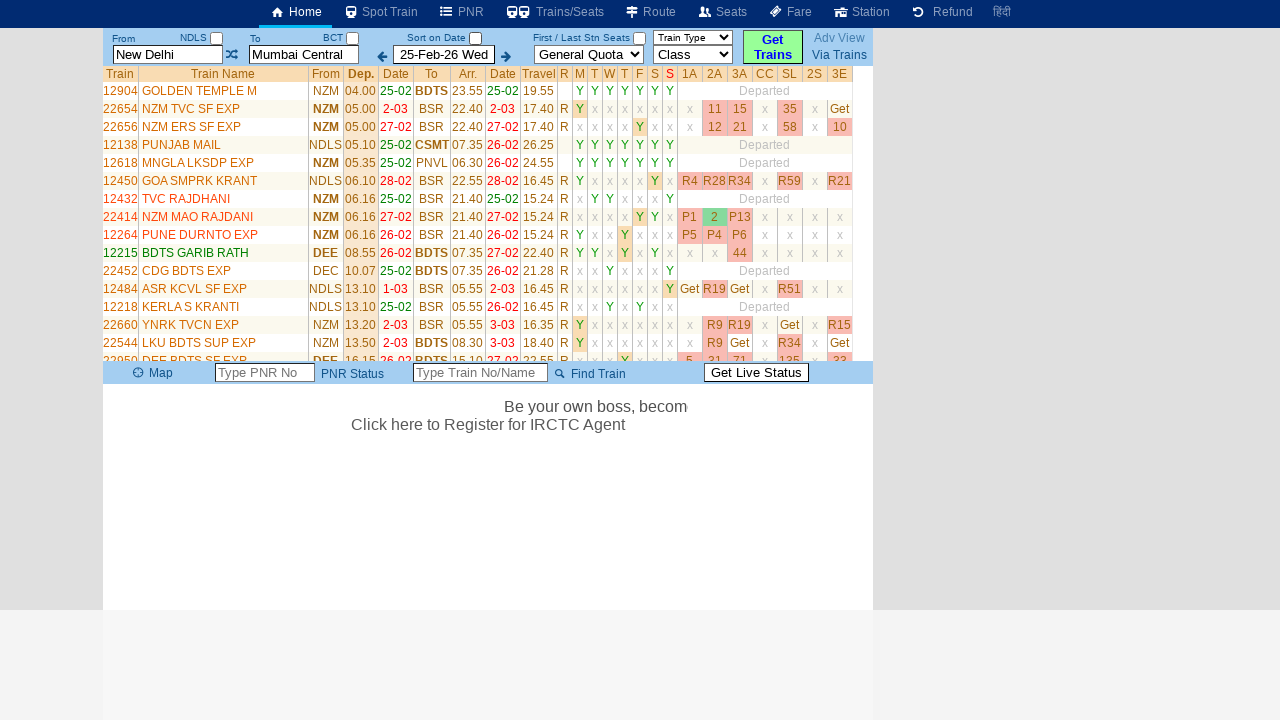